Tests interaction with table data extraction, checkbox selection, and radio button selection on an automation practice page

Starting URL: https://rahulshettyacademy.com/AutomationPractice/

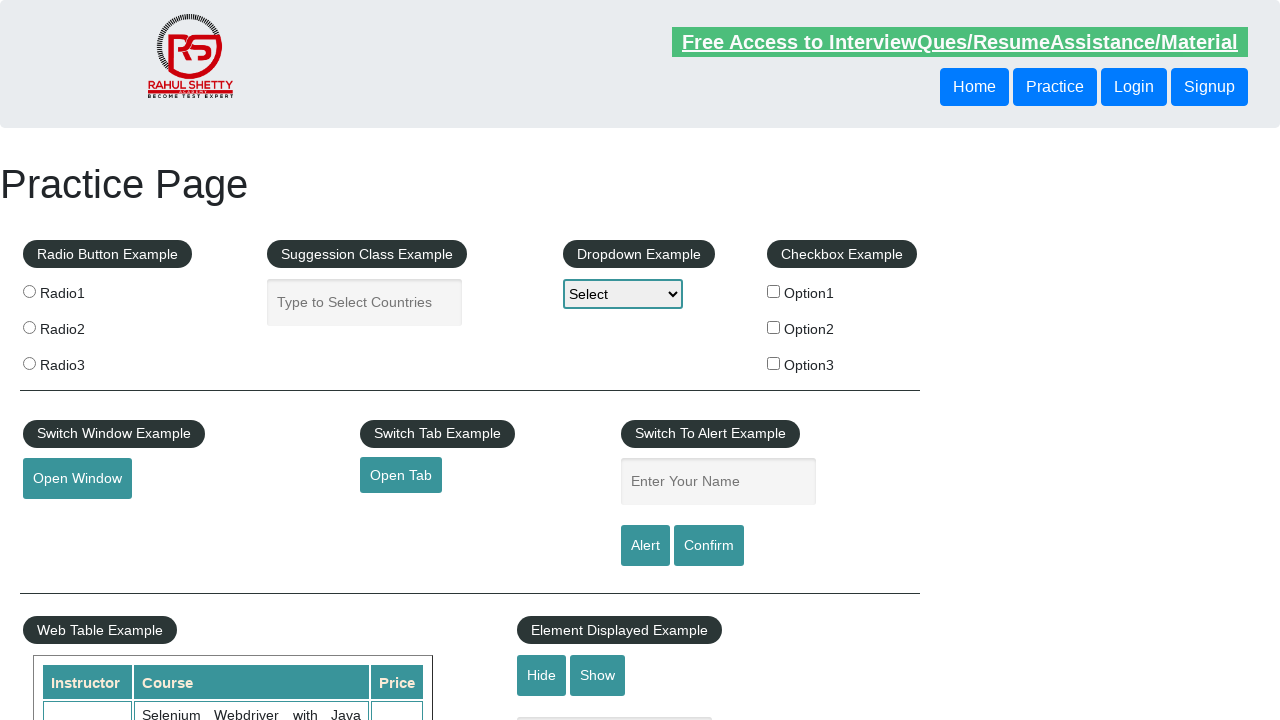

Navigated to automation practice page
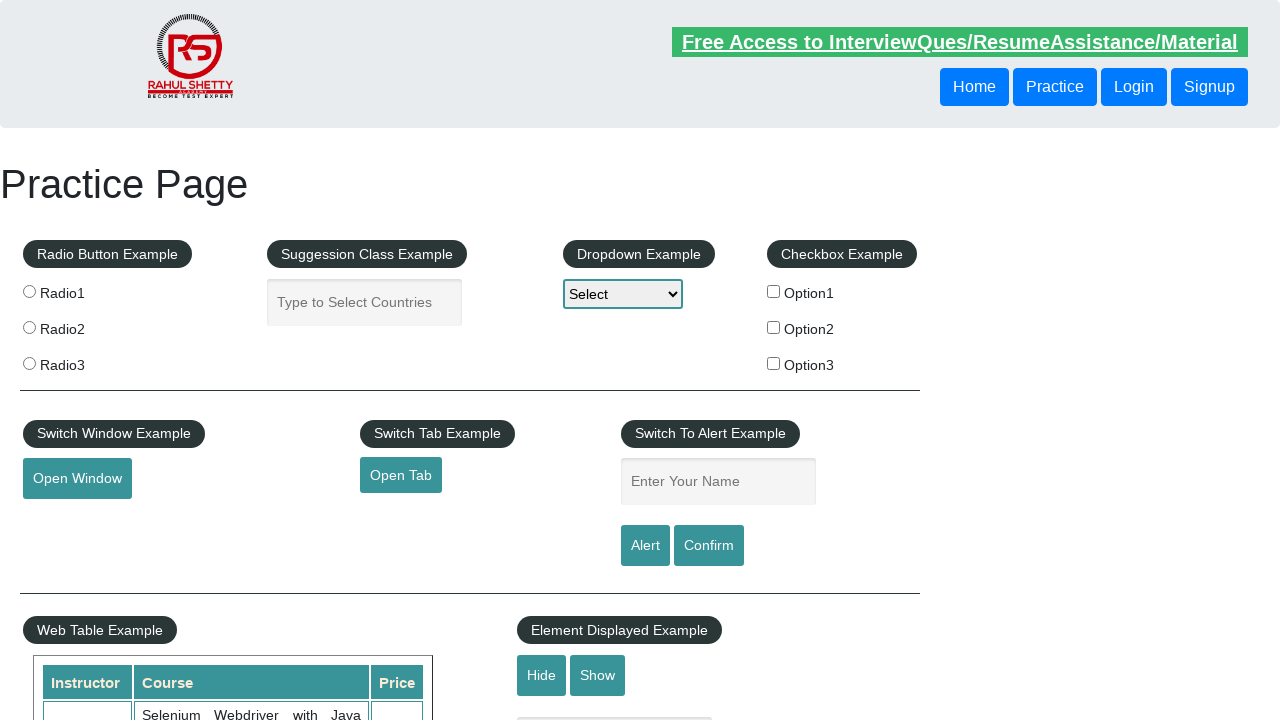

Located table element with class 'tableFixHead'
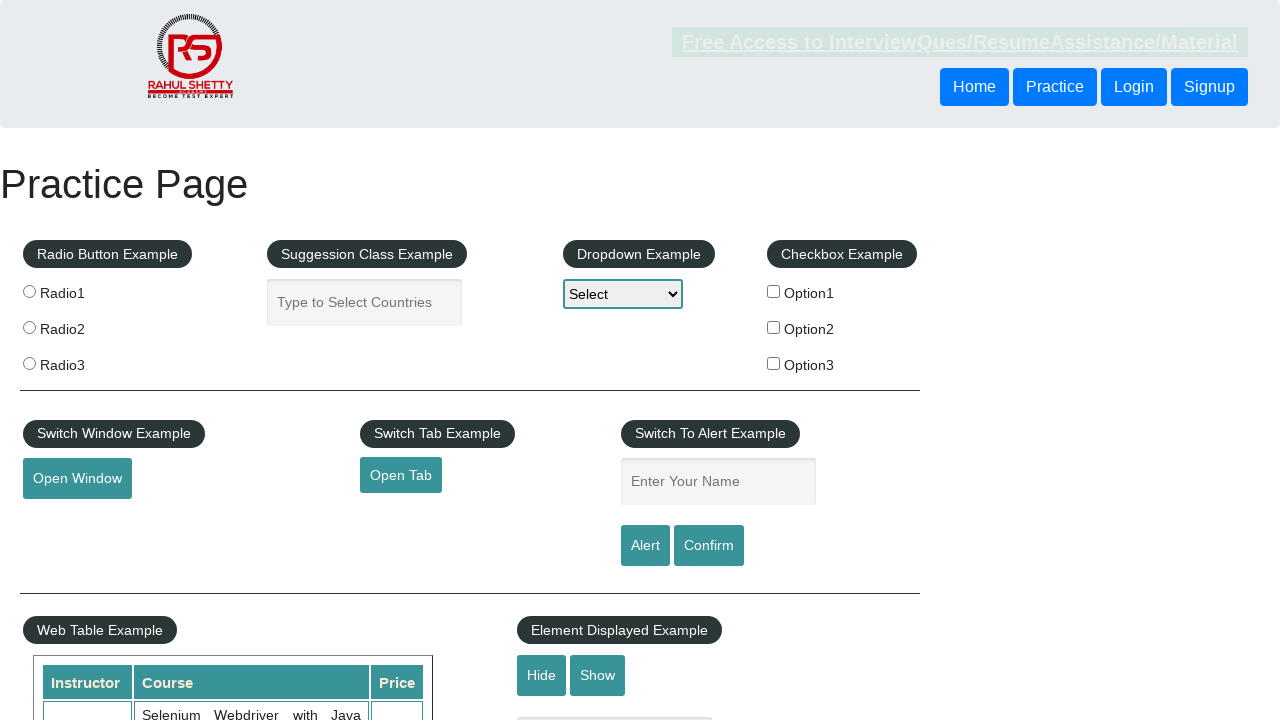

Located specific table cell at row 4, column 3
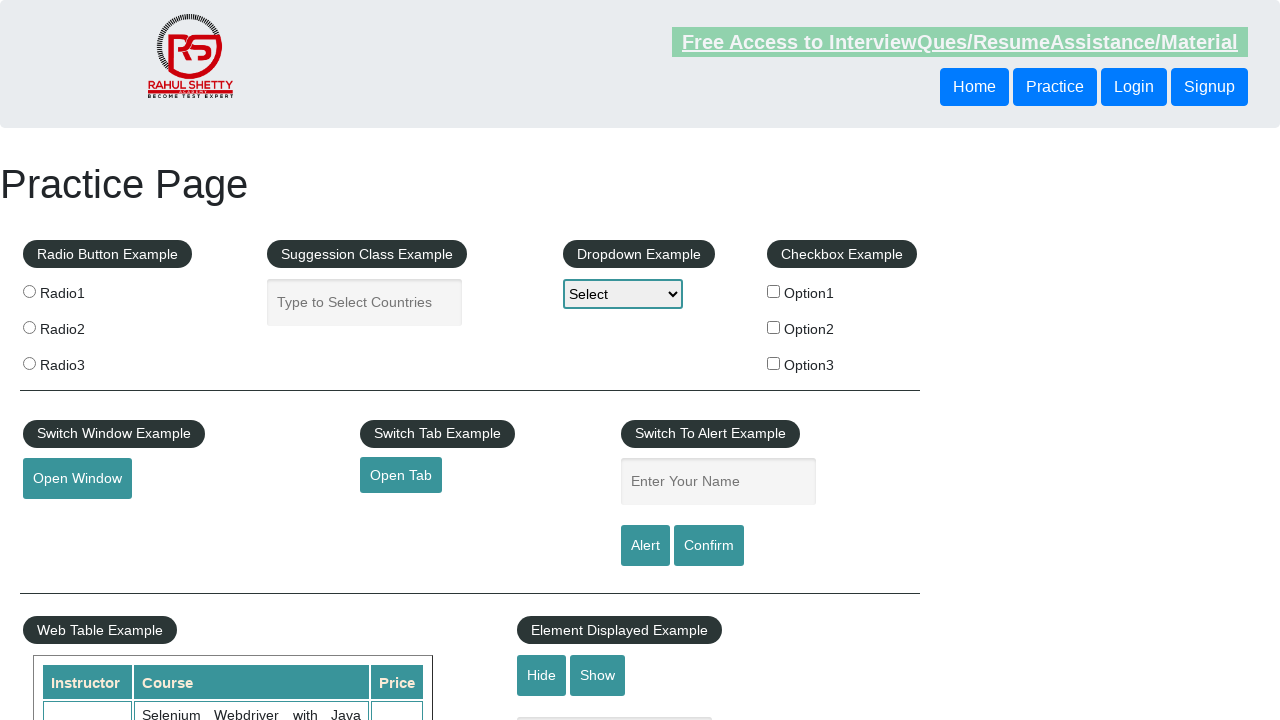

Extracted text content from table cell: 'Chennai'
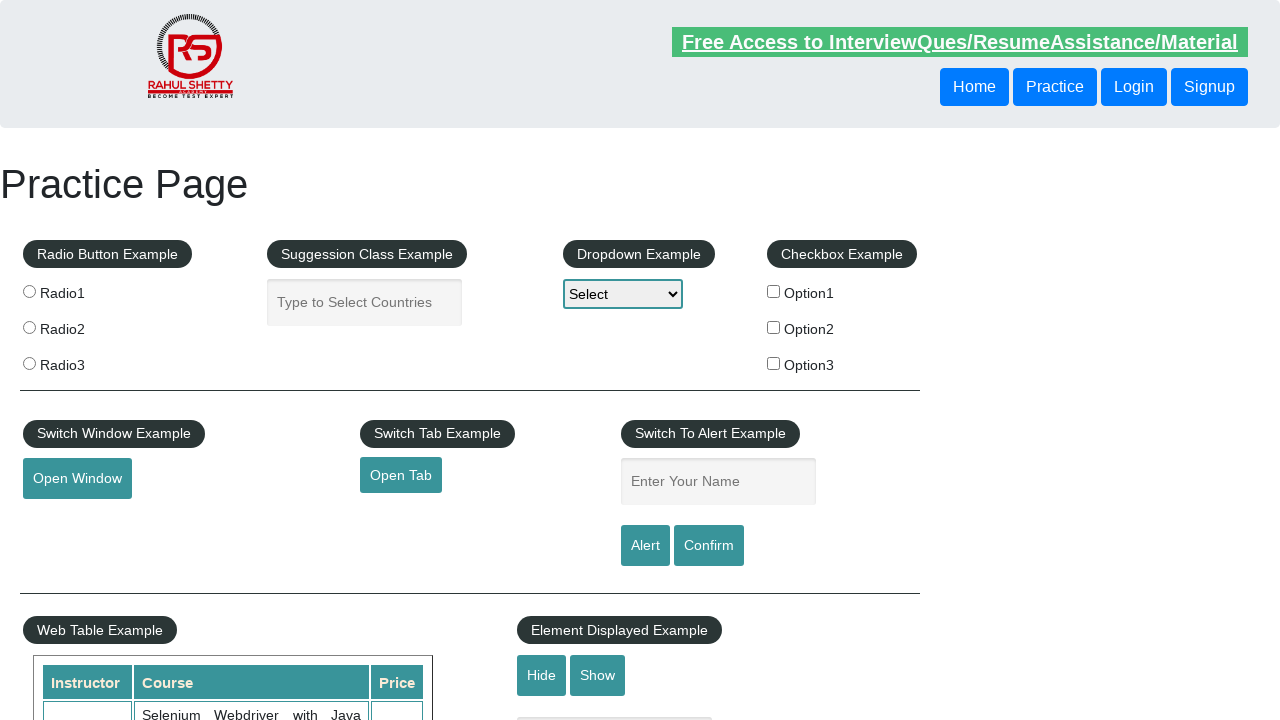

Located checkbox with id 'checkBoxOption2'
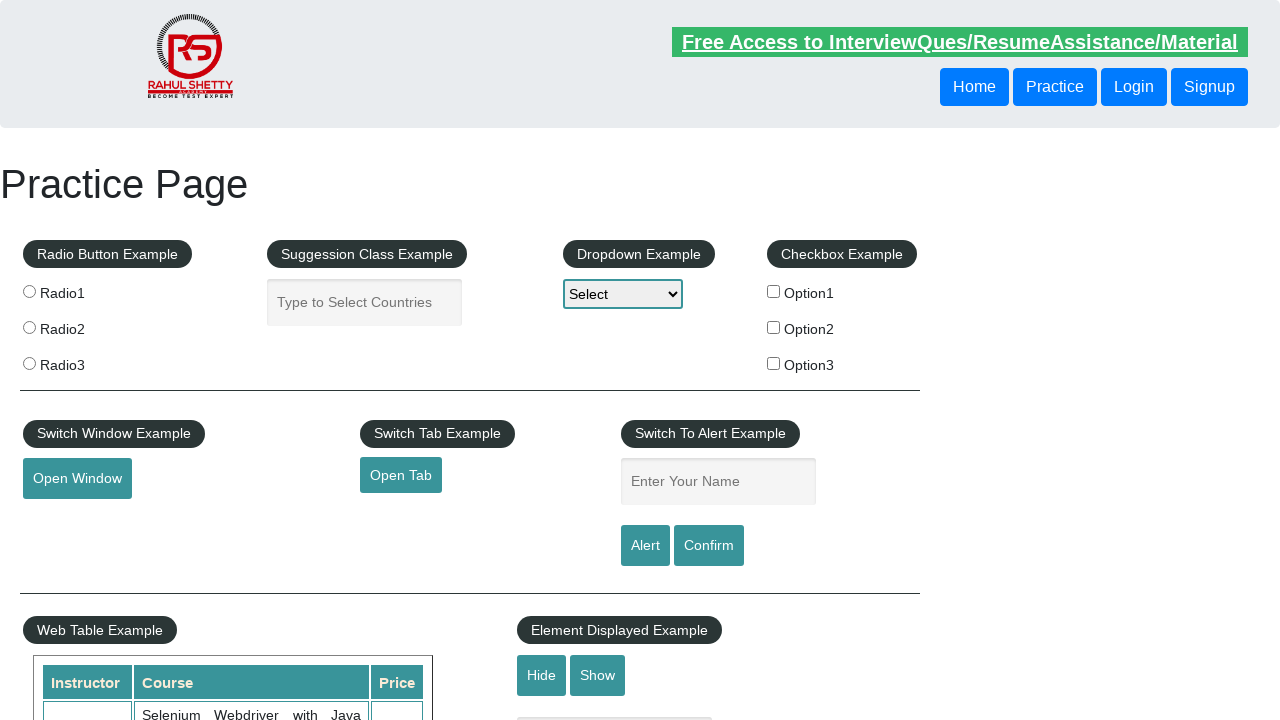

Checkbox 'checkBoxOption2' was unchecked, clicked to check it at (774, 327) on #checkBoxOption2
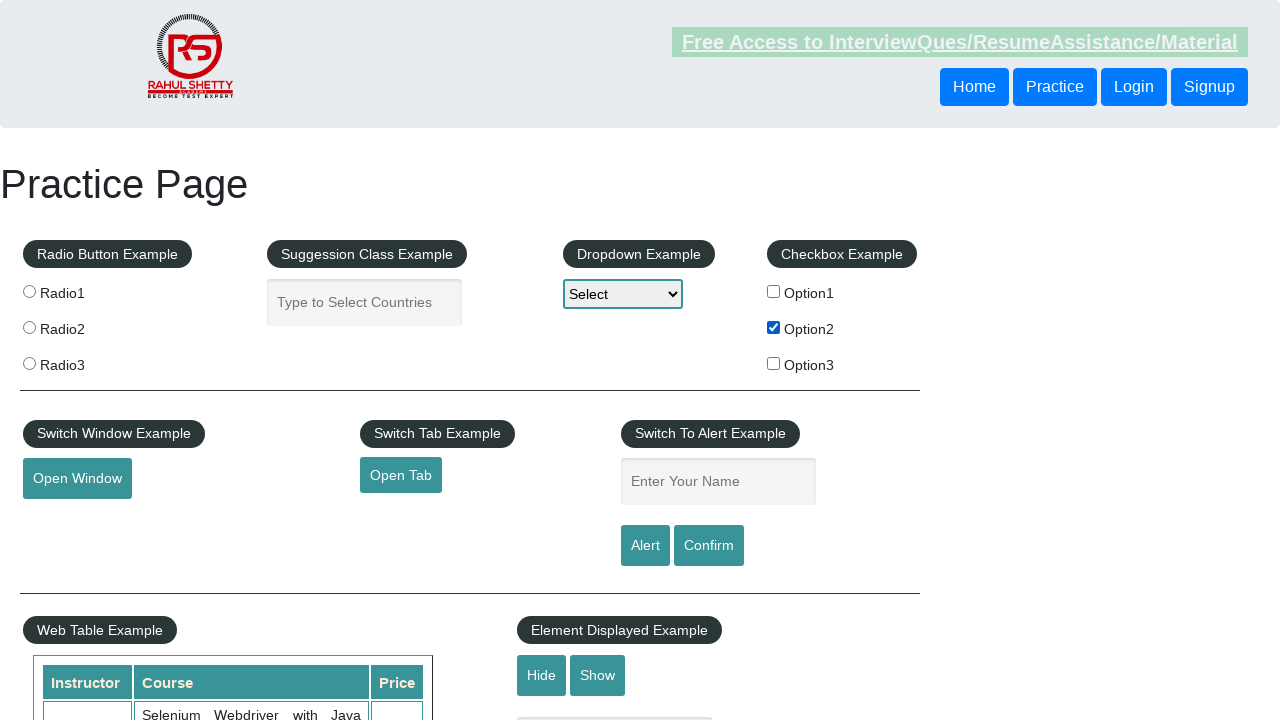

Located radio button with value 'radio2'
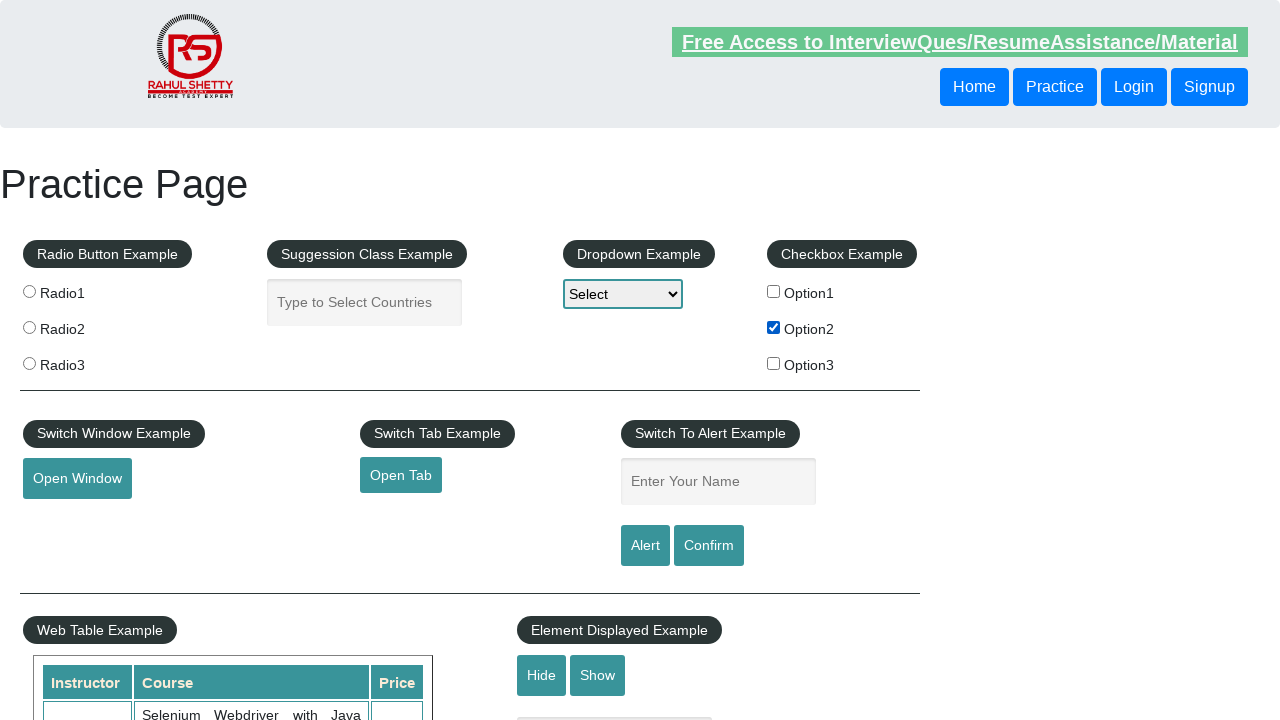

Radio button 'radio2' was unchecked, clicked to select it at (29, 327) on input[value='radio2']
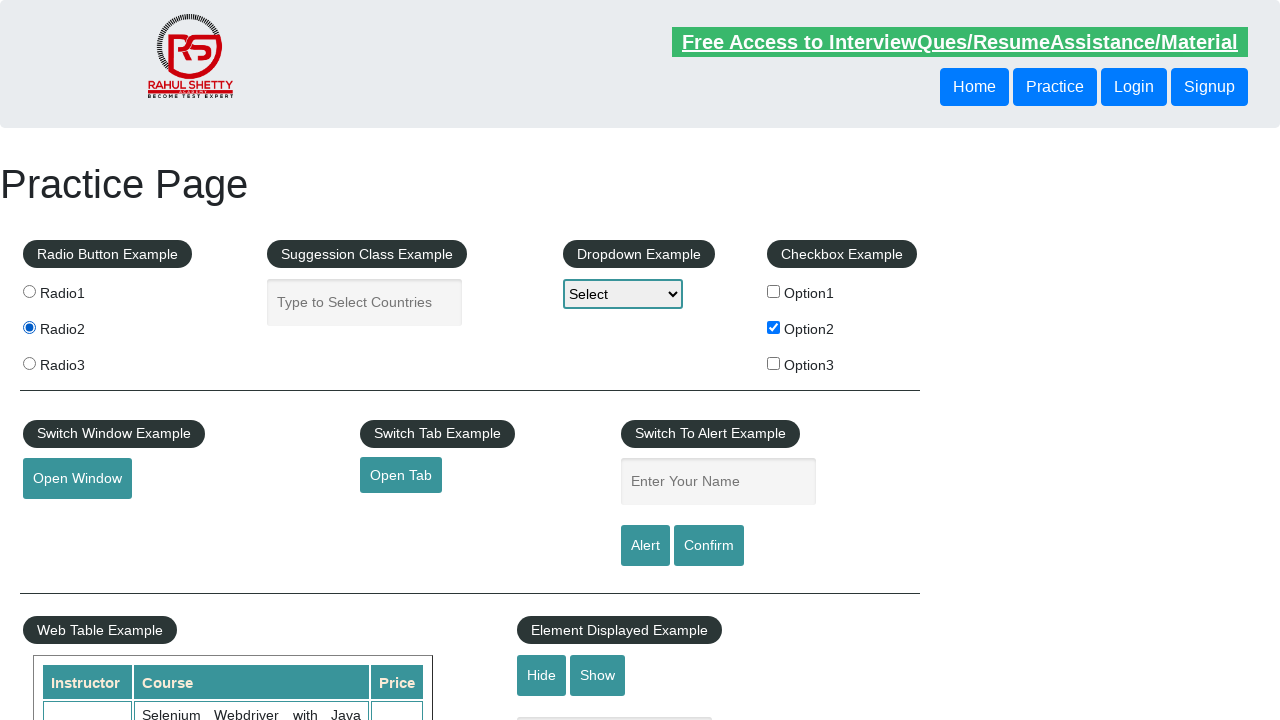

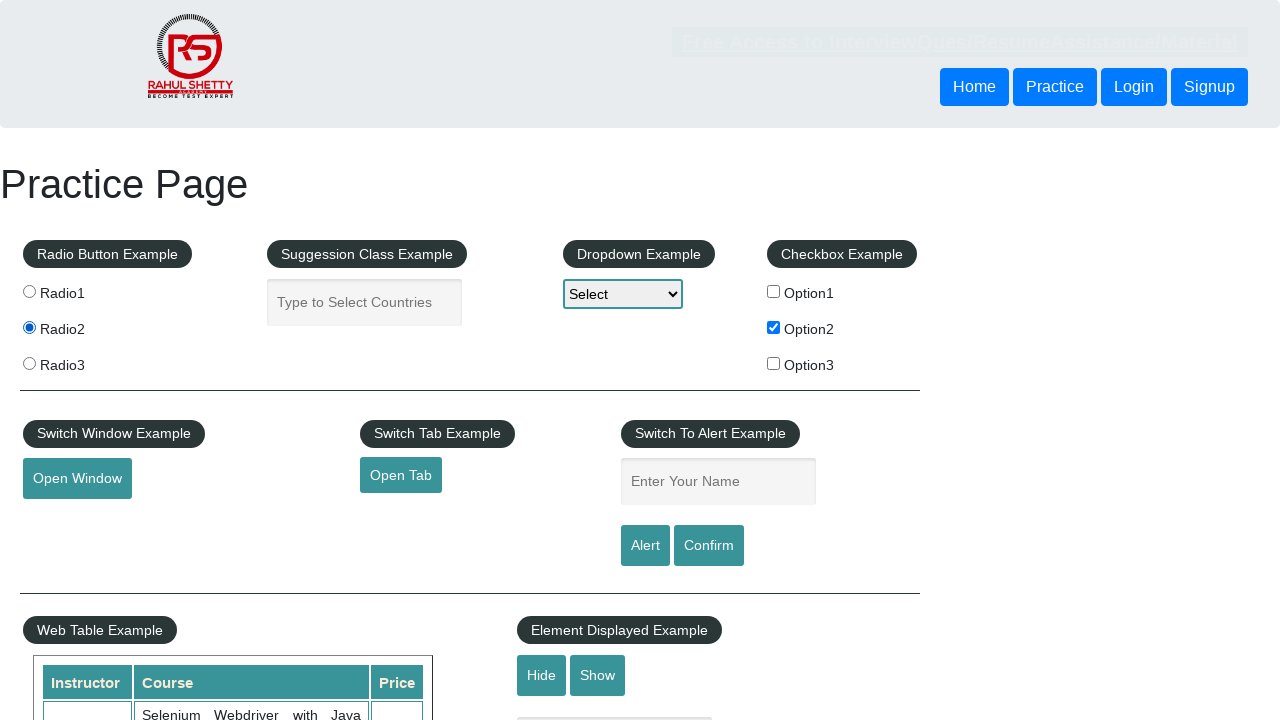